Tests context menu functionality by right-clicking on a button to open a context menu, then clicking the "Quit" option, and accepting the resulting alert dialog

Starting URL: https://swisnl.github.io/jQuery-contextMenu/demo.html

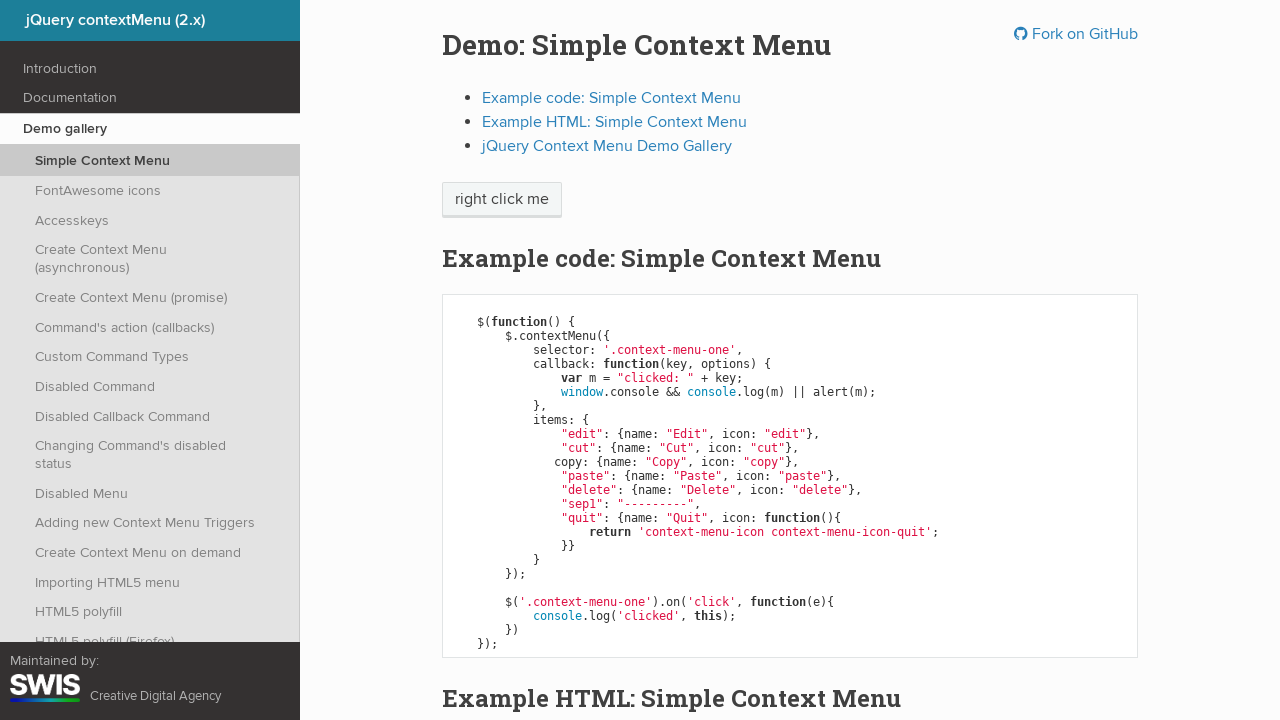

Right-clicked on the context menu button at (502, 200) on span.context-menu-one
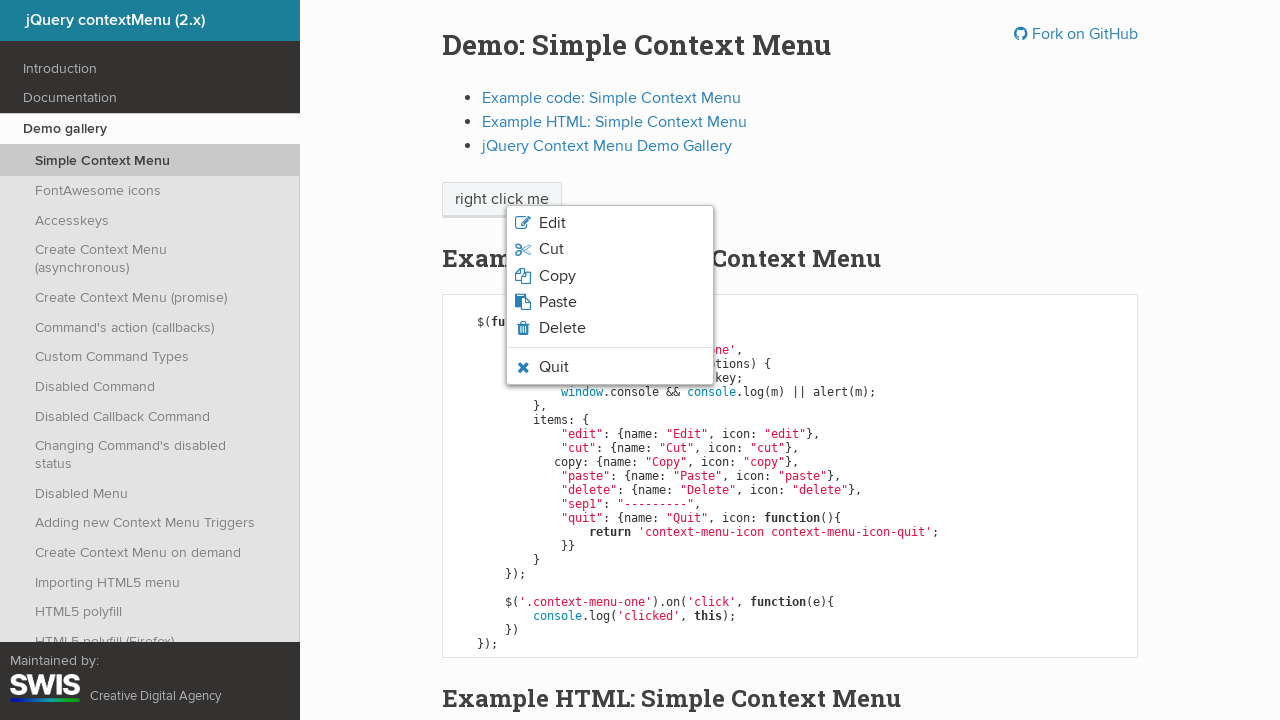

Context menu appeared
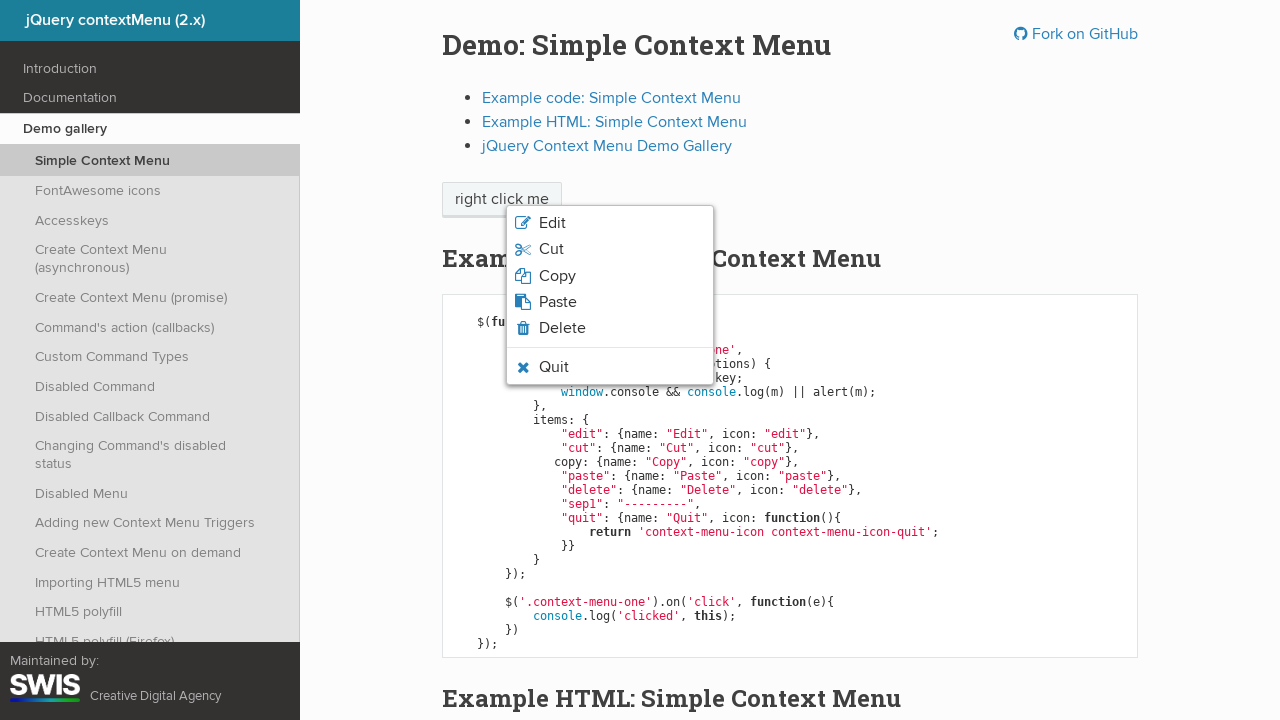

Clicked on the Quit option from context menu at (610, 367) on ul.context-menu-list li:nth-child(7)
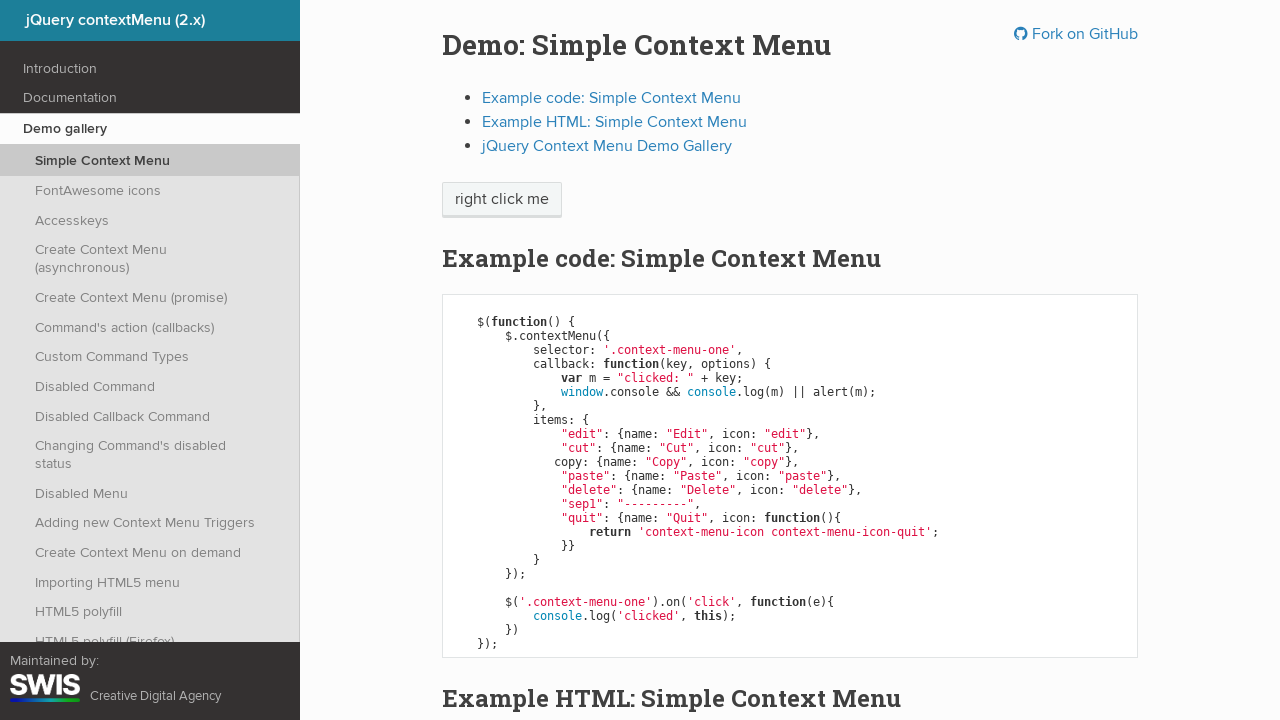

Alert dialog accepted
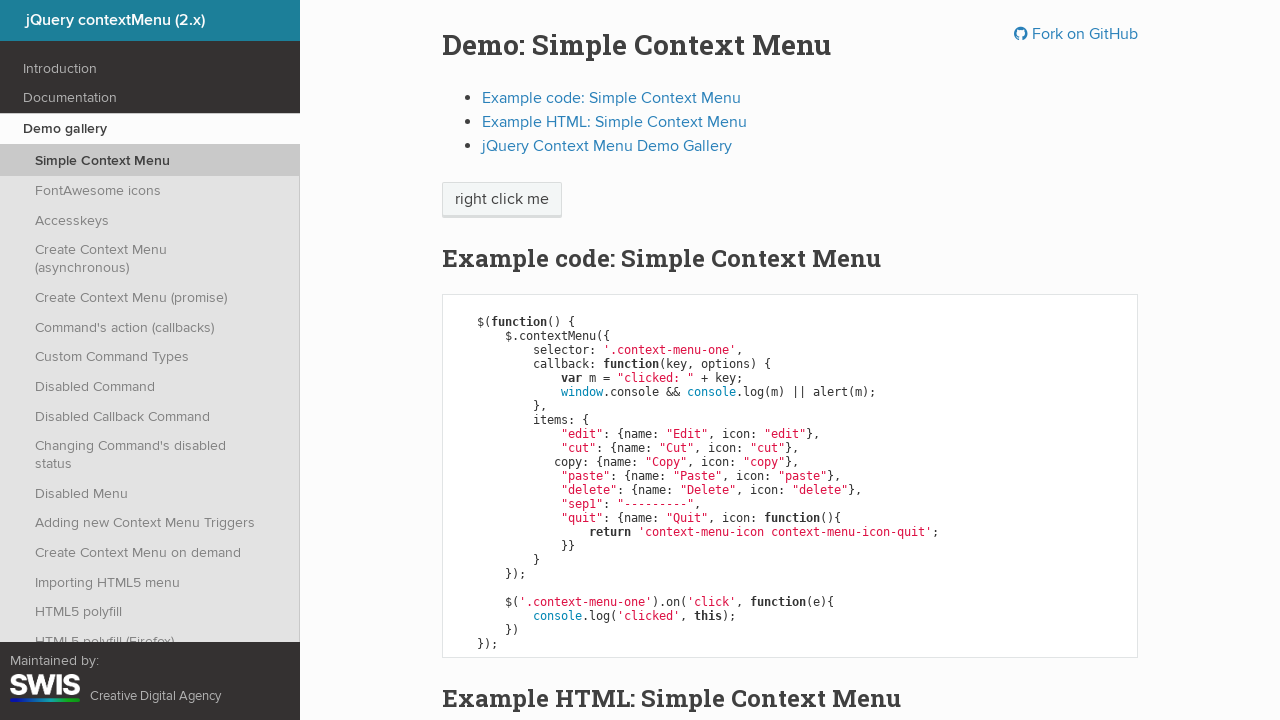

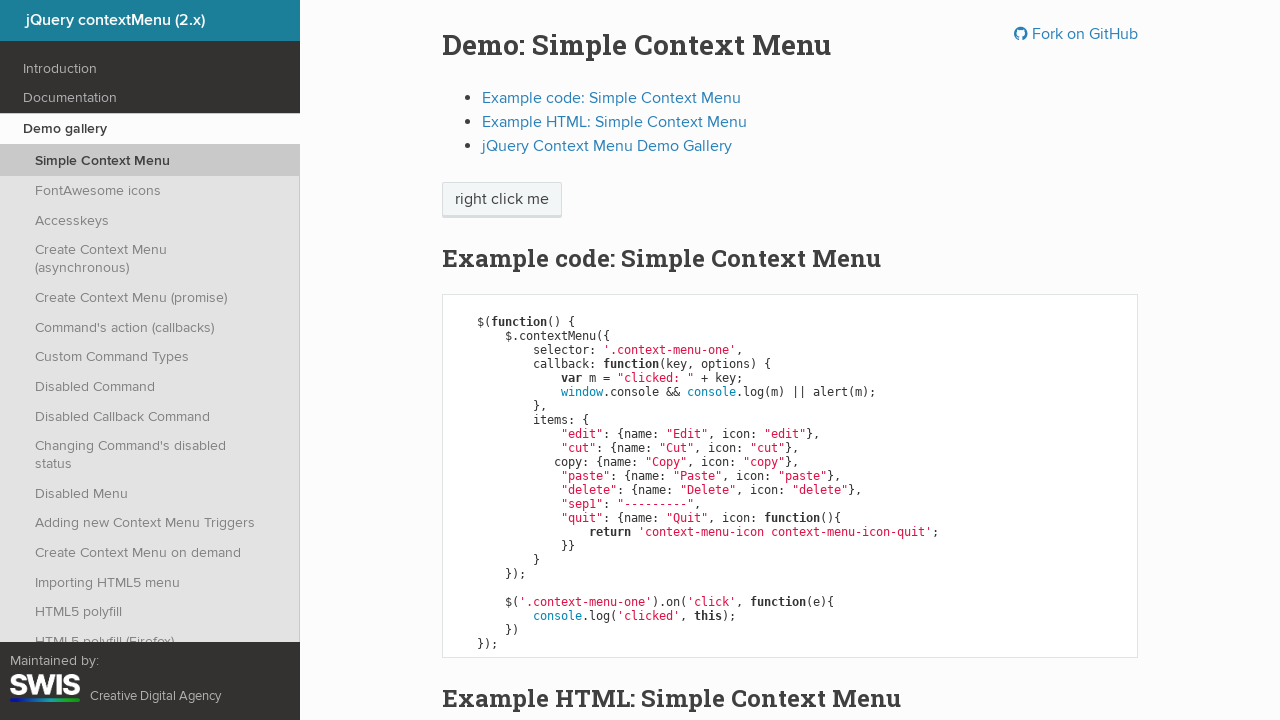